Tests explicit wait functionality by clicking an "Enable" button and waiting until an input field becomes clickable/enabled on a dynamic controls practice page.

Starting URL: https://practice.cydeo.com/dynamic_controls

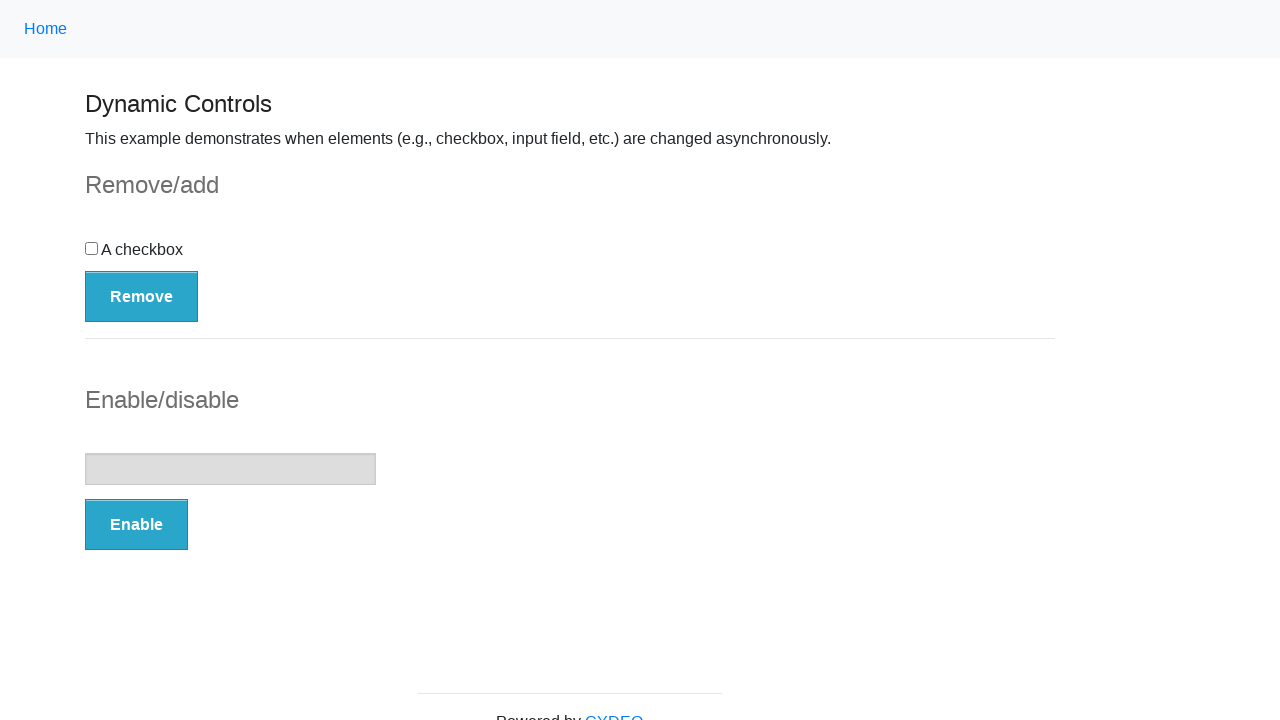

Navigated to dynamic controls practice page
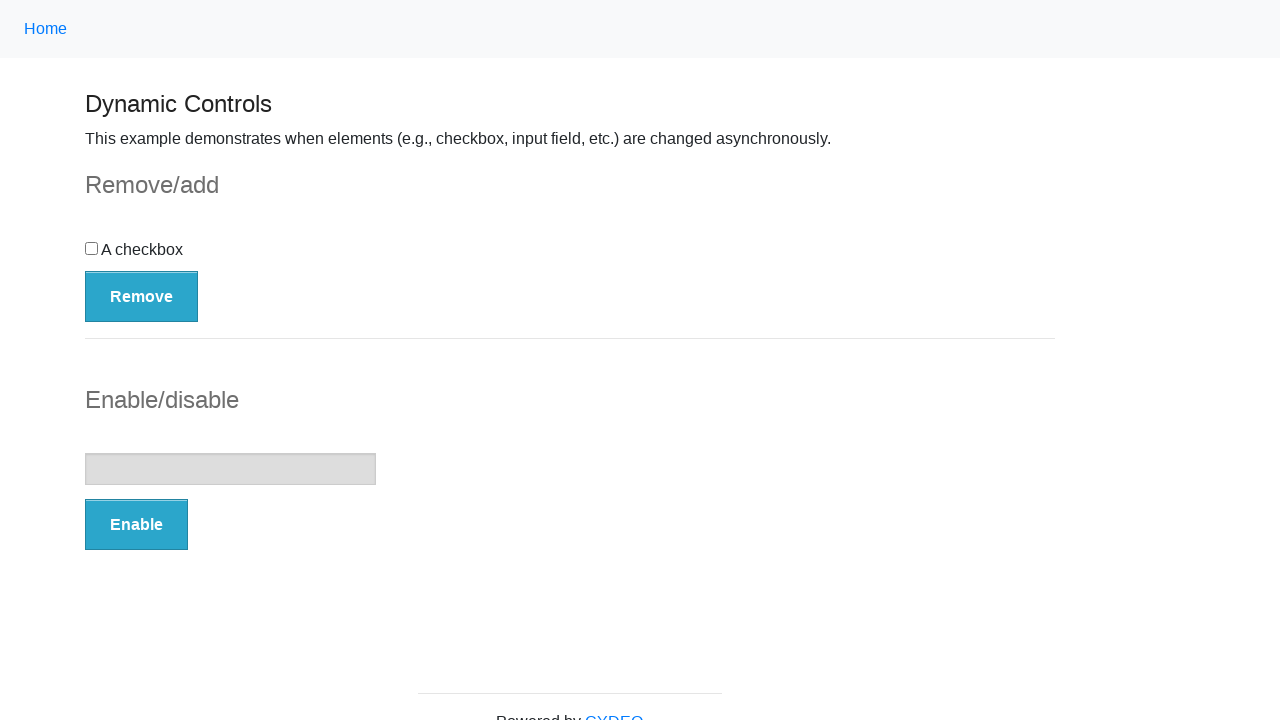

Clicked the Enable button at (136, 525) on xpath=//button[.='Enable']
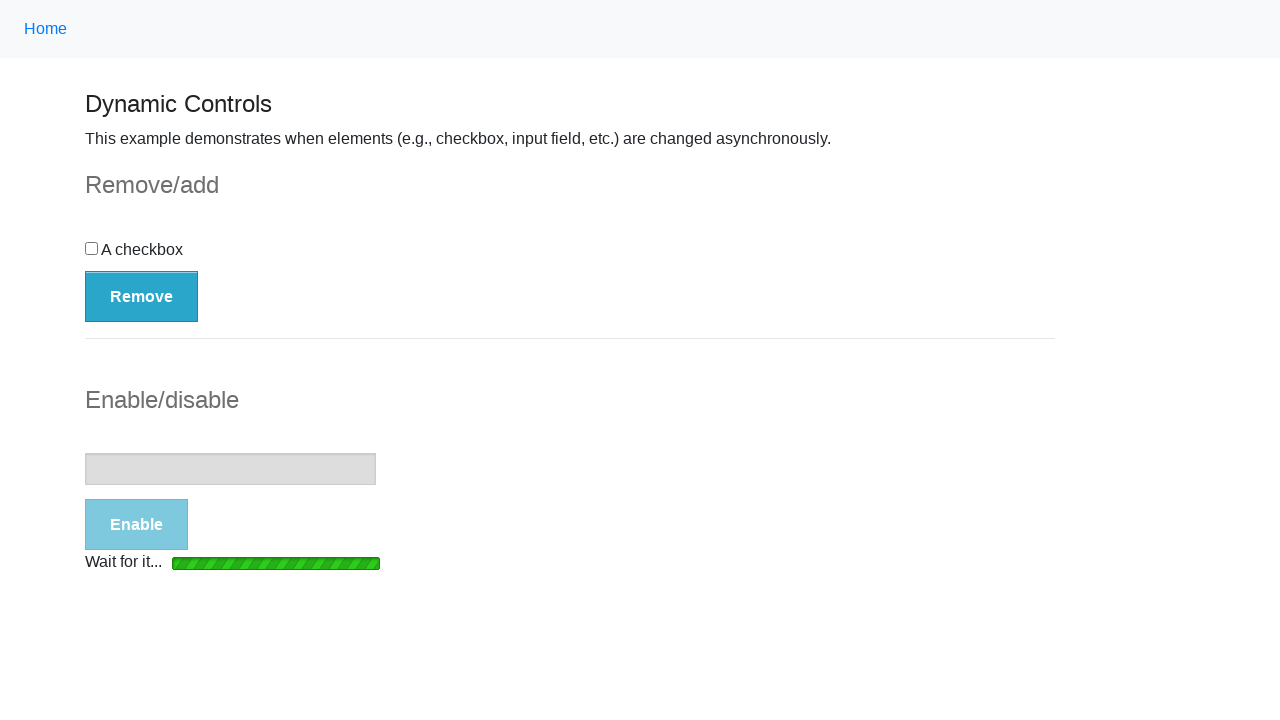

Input field became visible after enabling
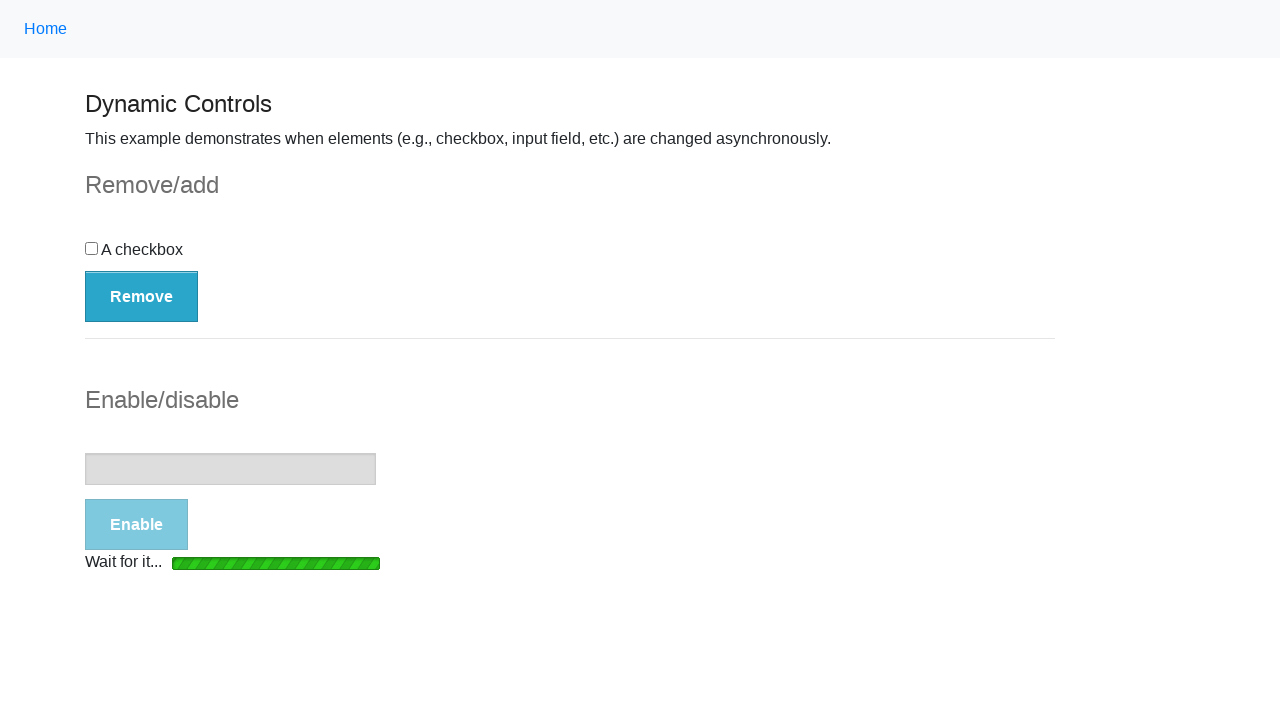

Input field is now attached to DOM and interactable
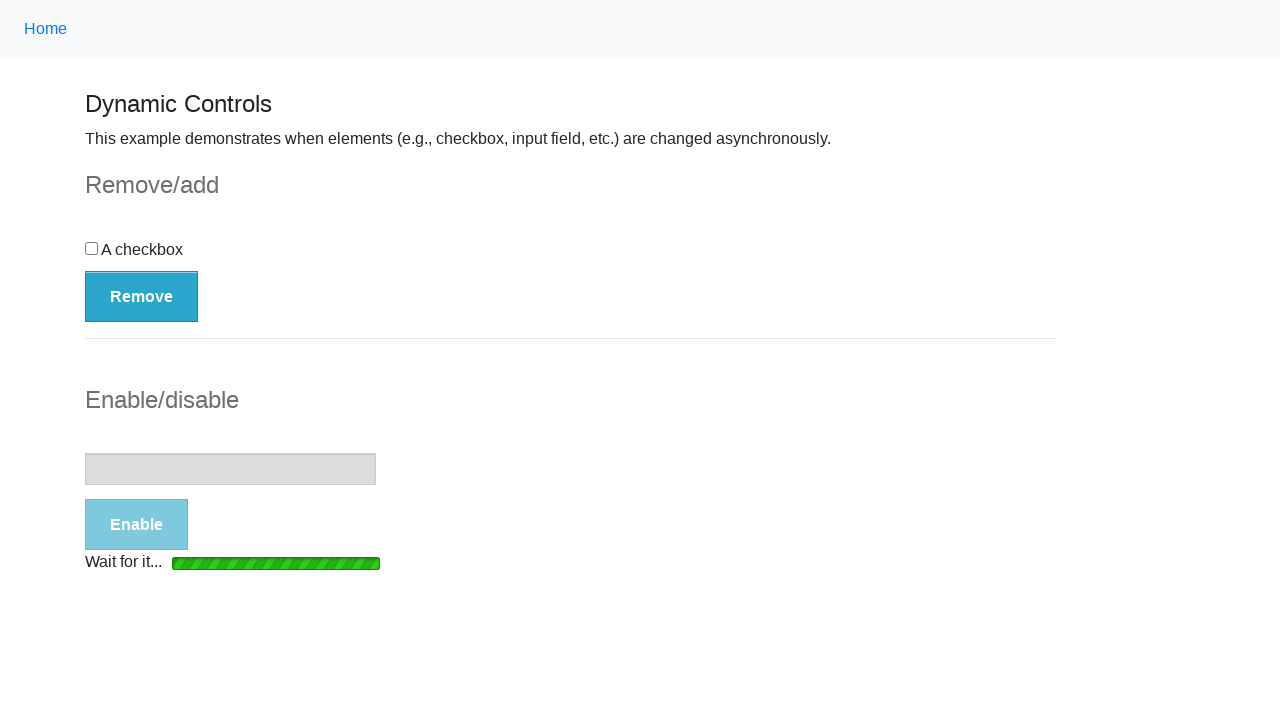

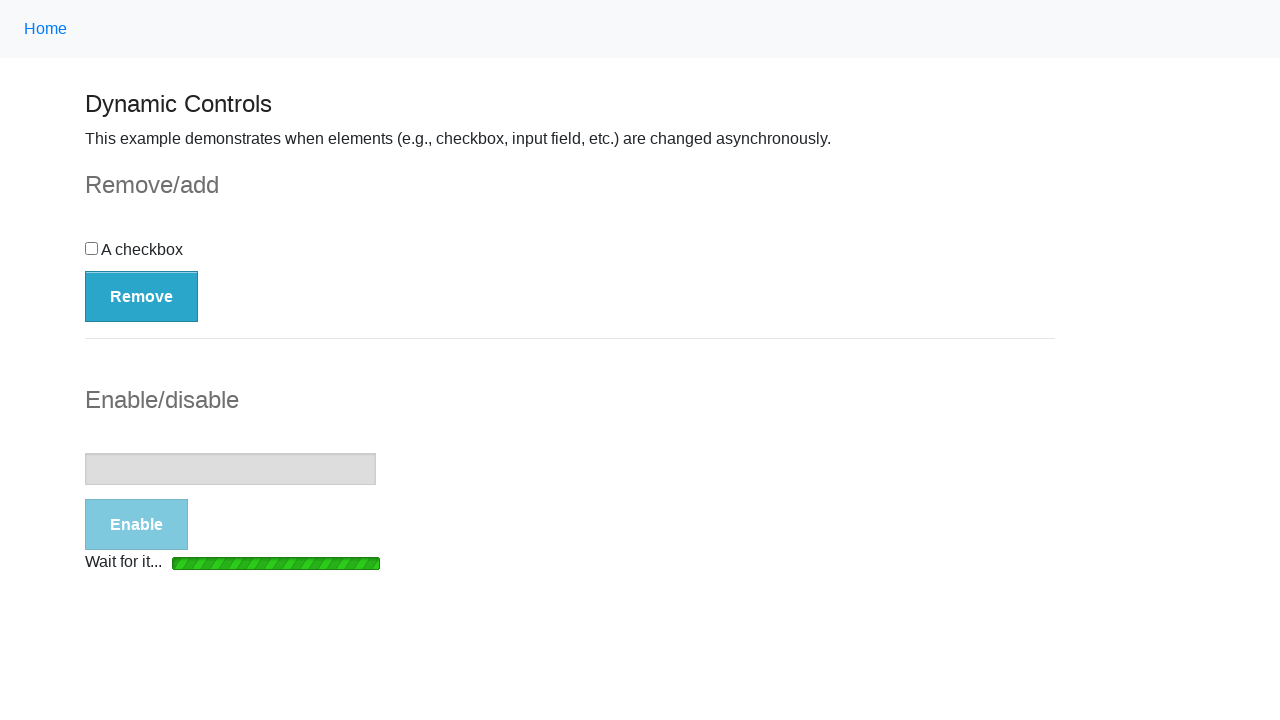